Tests a math form by reading a value from the page, calculating log(abs(12*sin(x))), filling in the answer, checking a checkbox and radio button, then submitting the form.

Starting URL: http://suninjuly.github.io/math.html

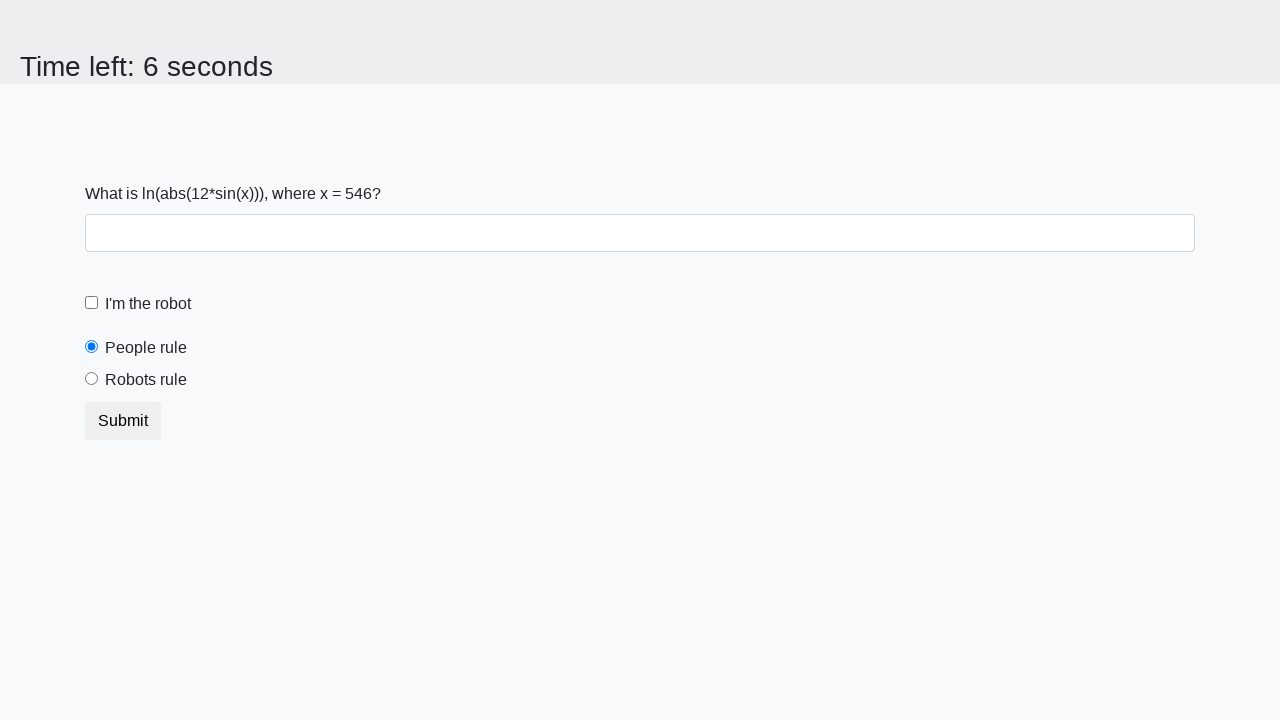

Read x value from the page
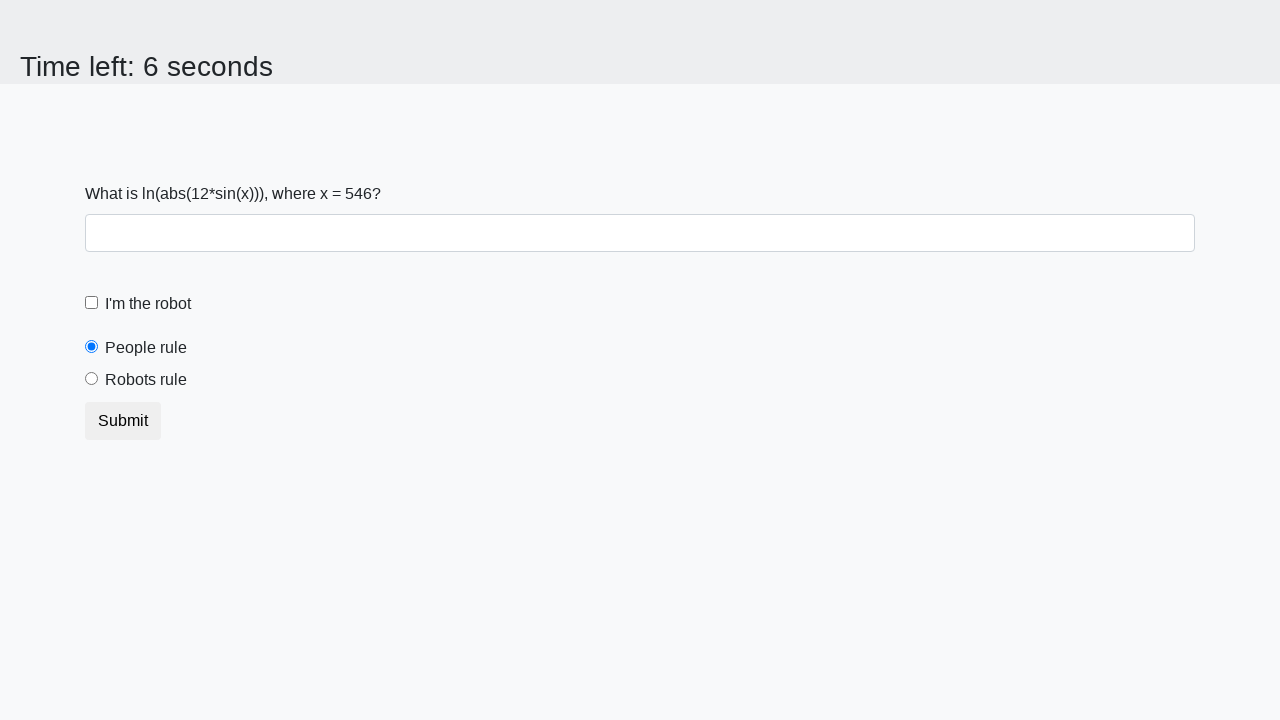

Calculated answer: log(abs(12*sin(546))) = 1.965518334522961
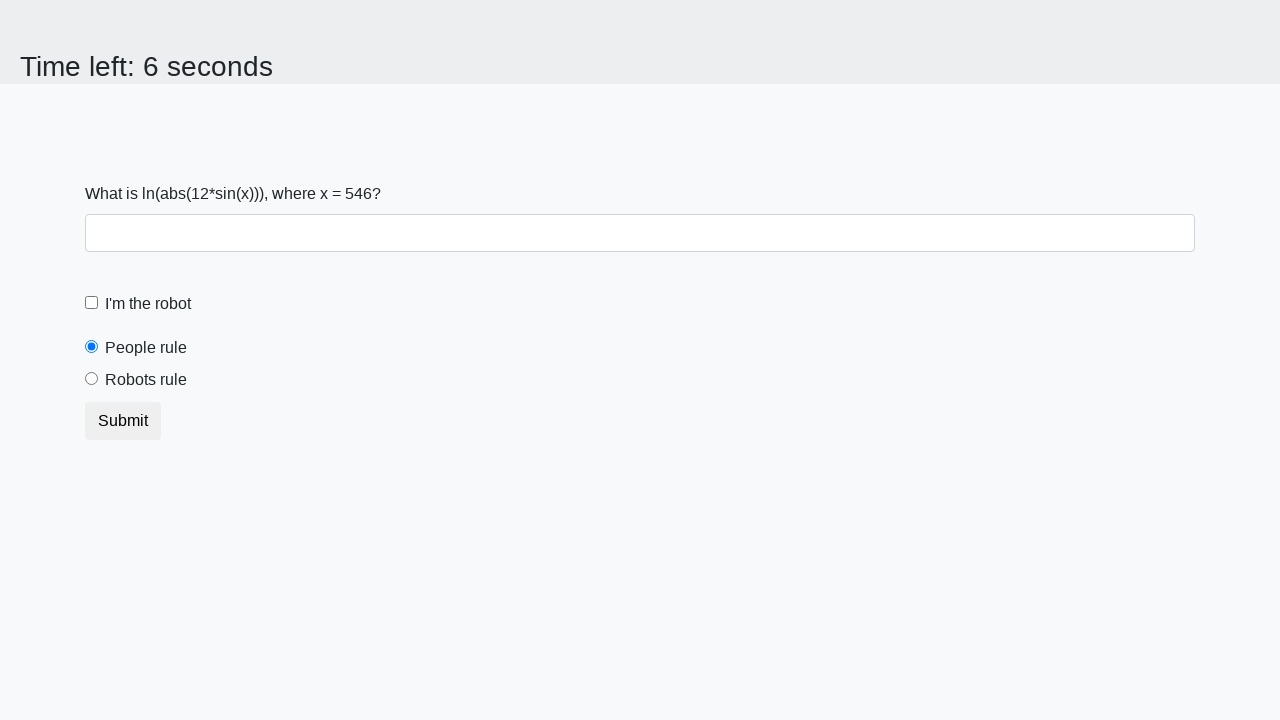

Filled answer field with calculated value: 1.965518334522961 on #answer
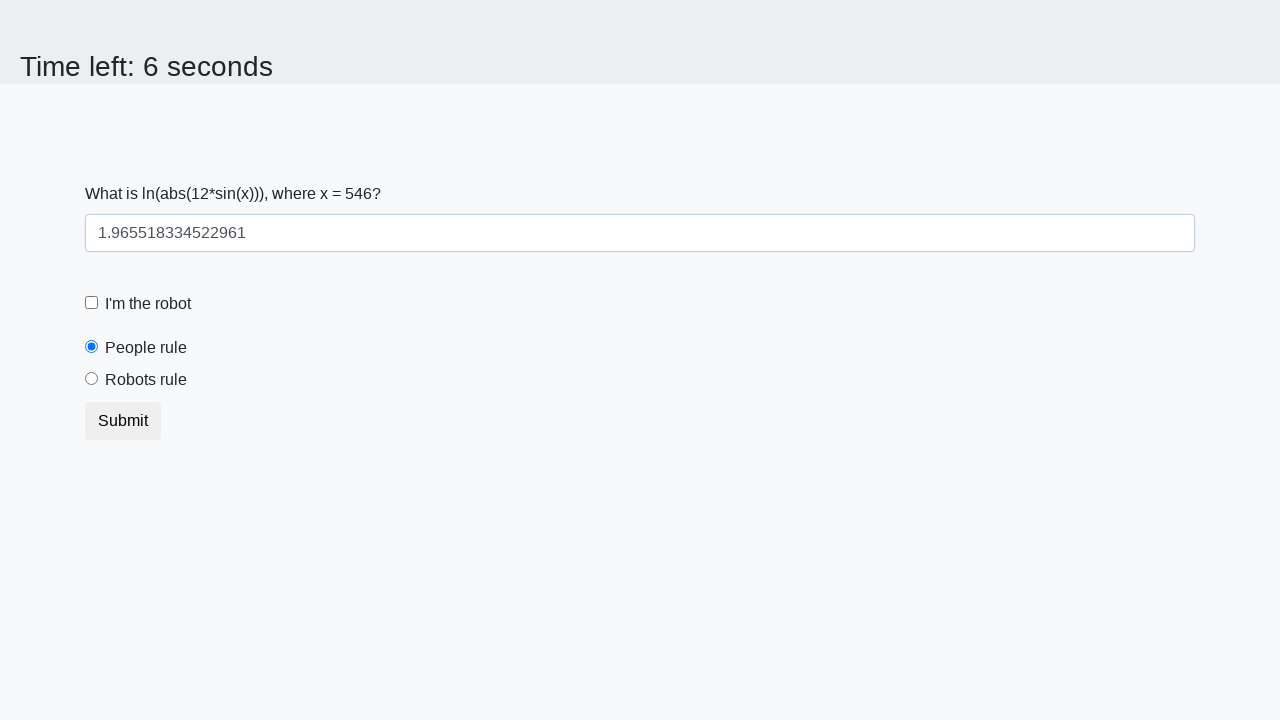

Checked the robot checkbox at (148, 304) on label[for='robotCheckbox']
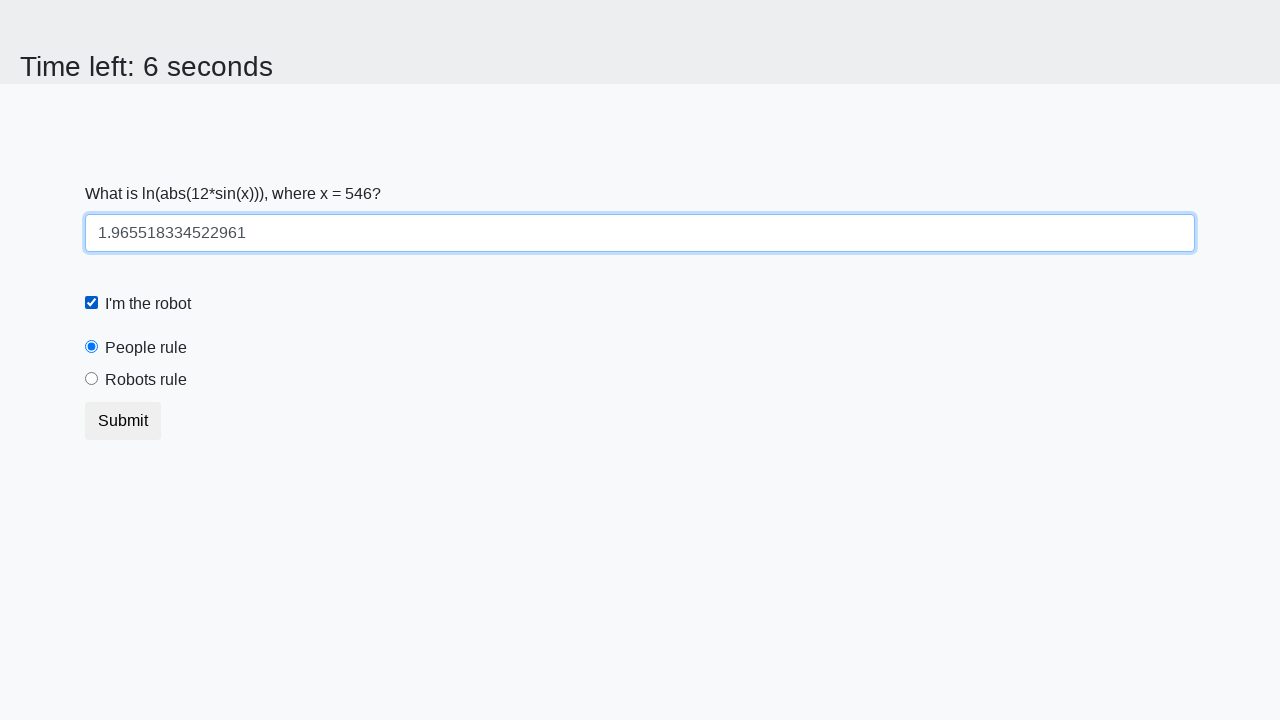

Selected the 'robots rule' radio button at (146, 380) on label[for='robotsRule']
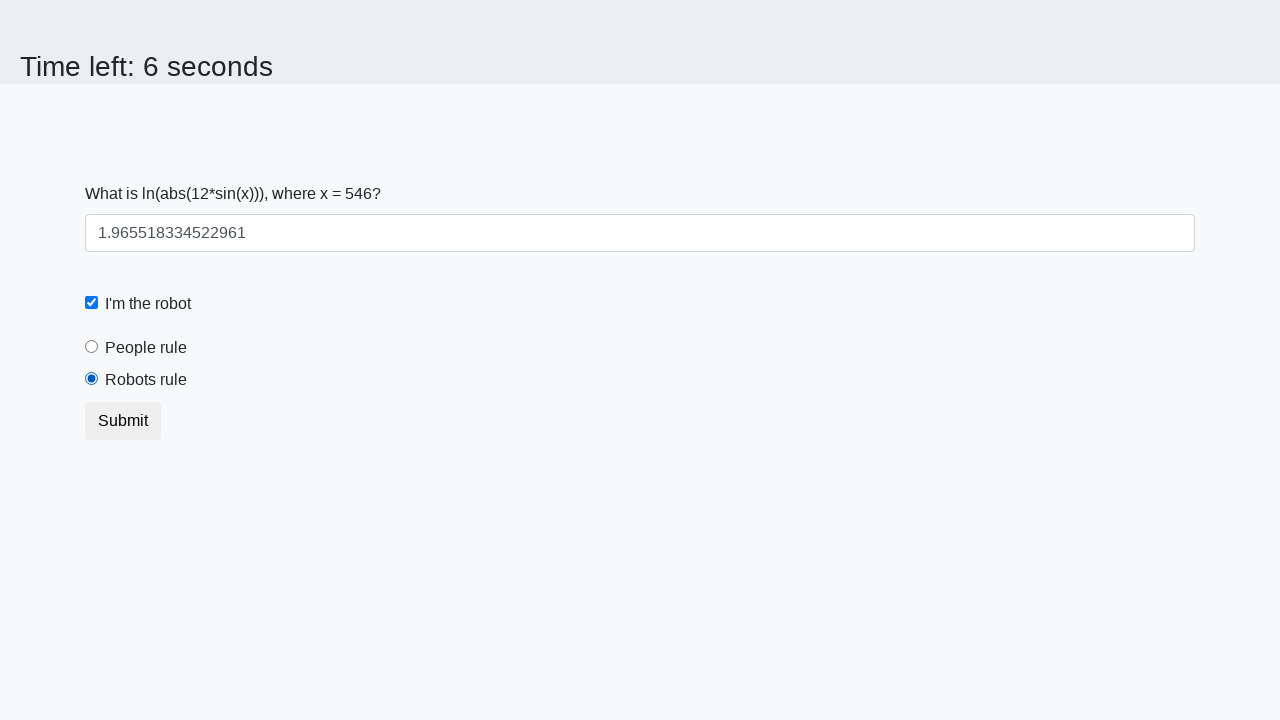

Clicked submit button to submit the form at (123, 421) on button.btn
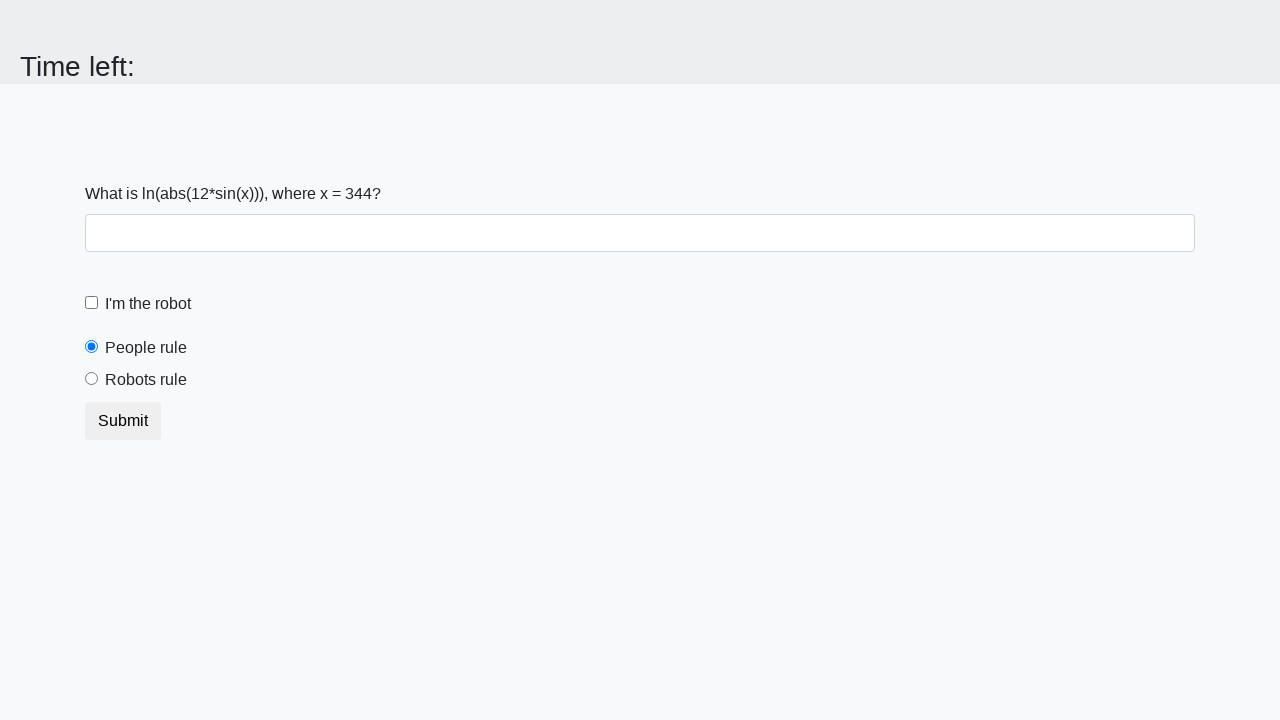

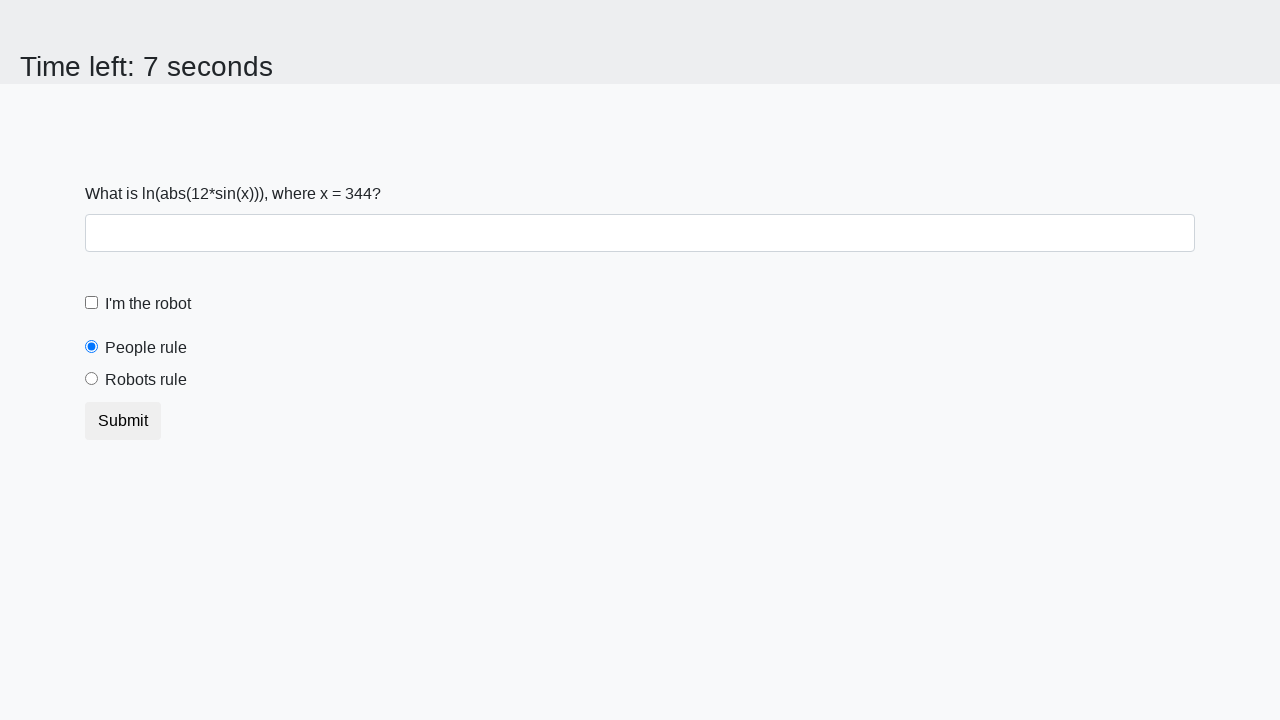